Navigates to the Maven Repository website and maximizes the browser window to verify the site loads correctly

Starting URL: https://mvnrepository.com

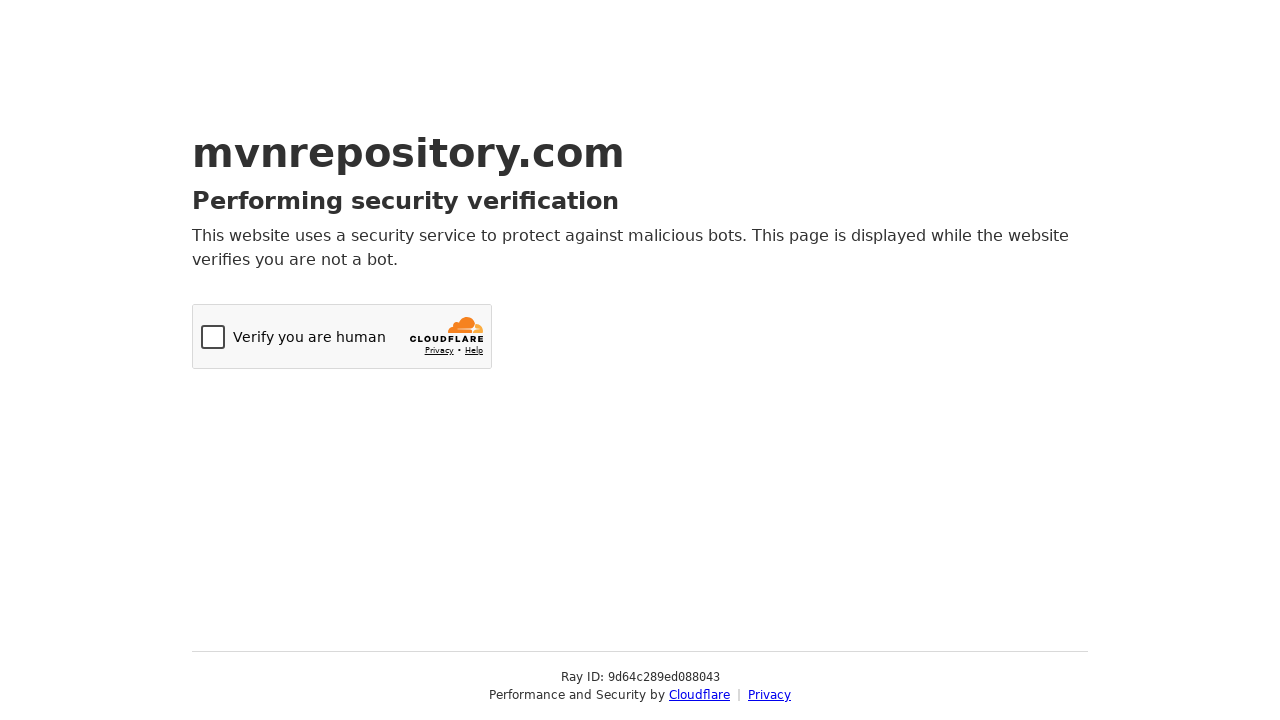

Navigated to Maven Repository website at https://mvnrepository.com
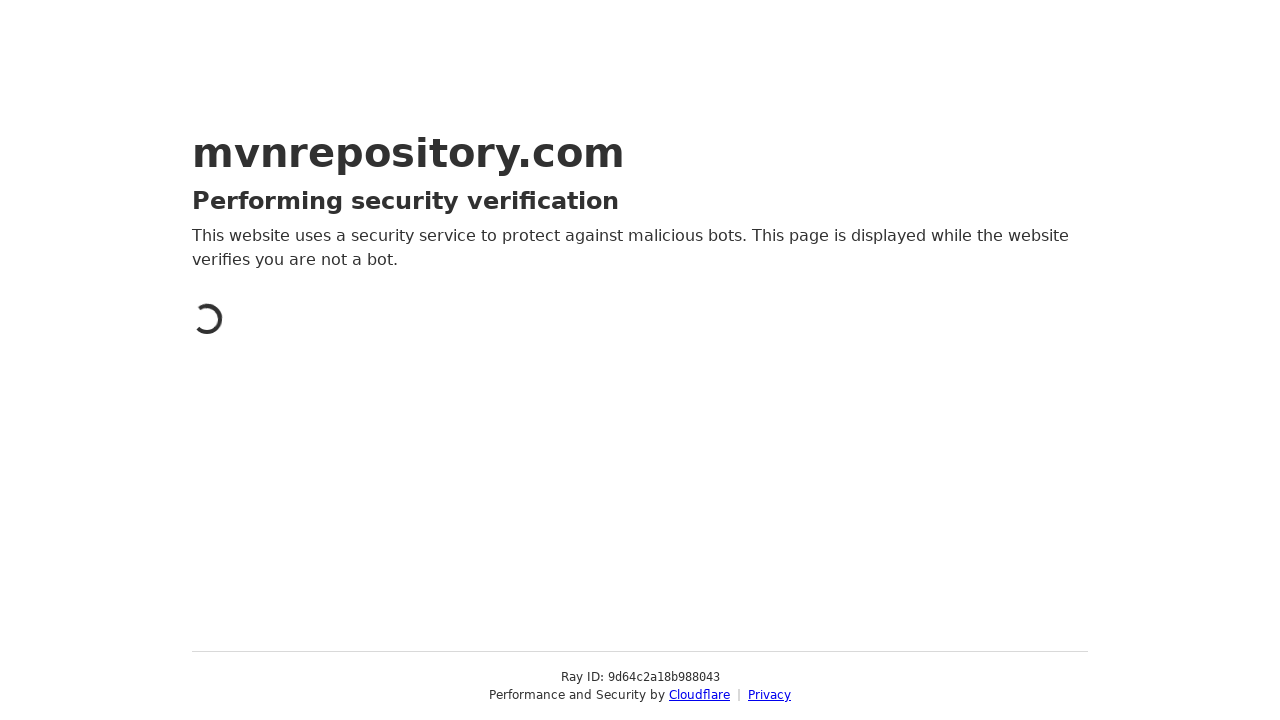

Set viewport to maximized dimensions (1920x1080)
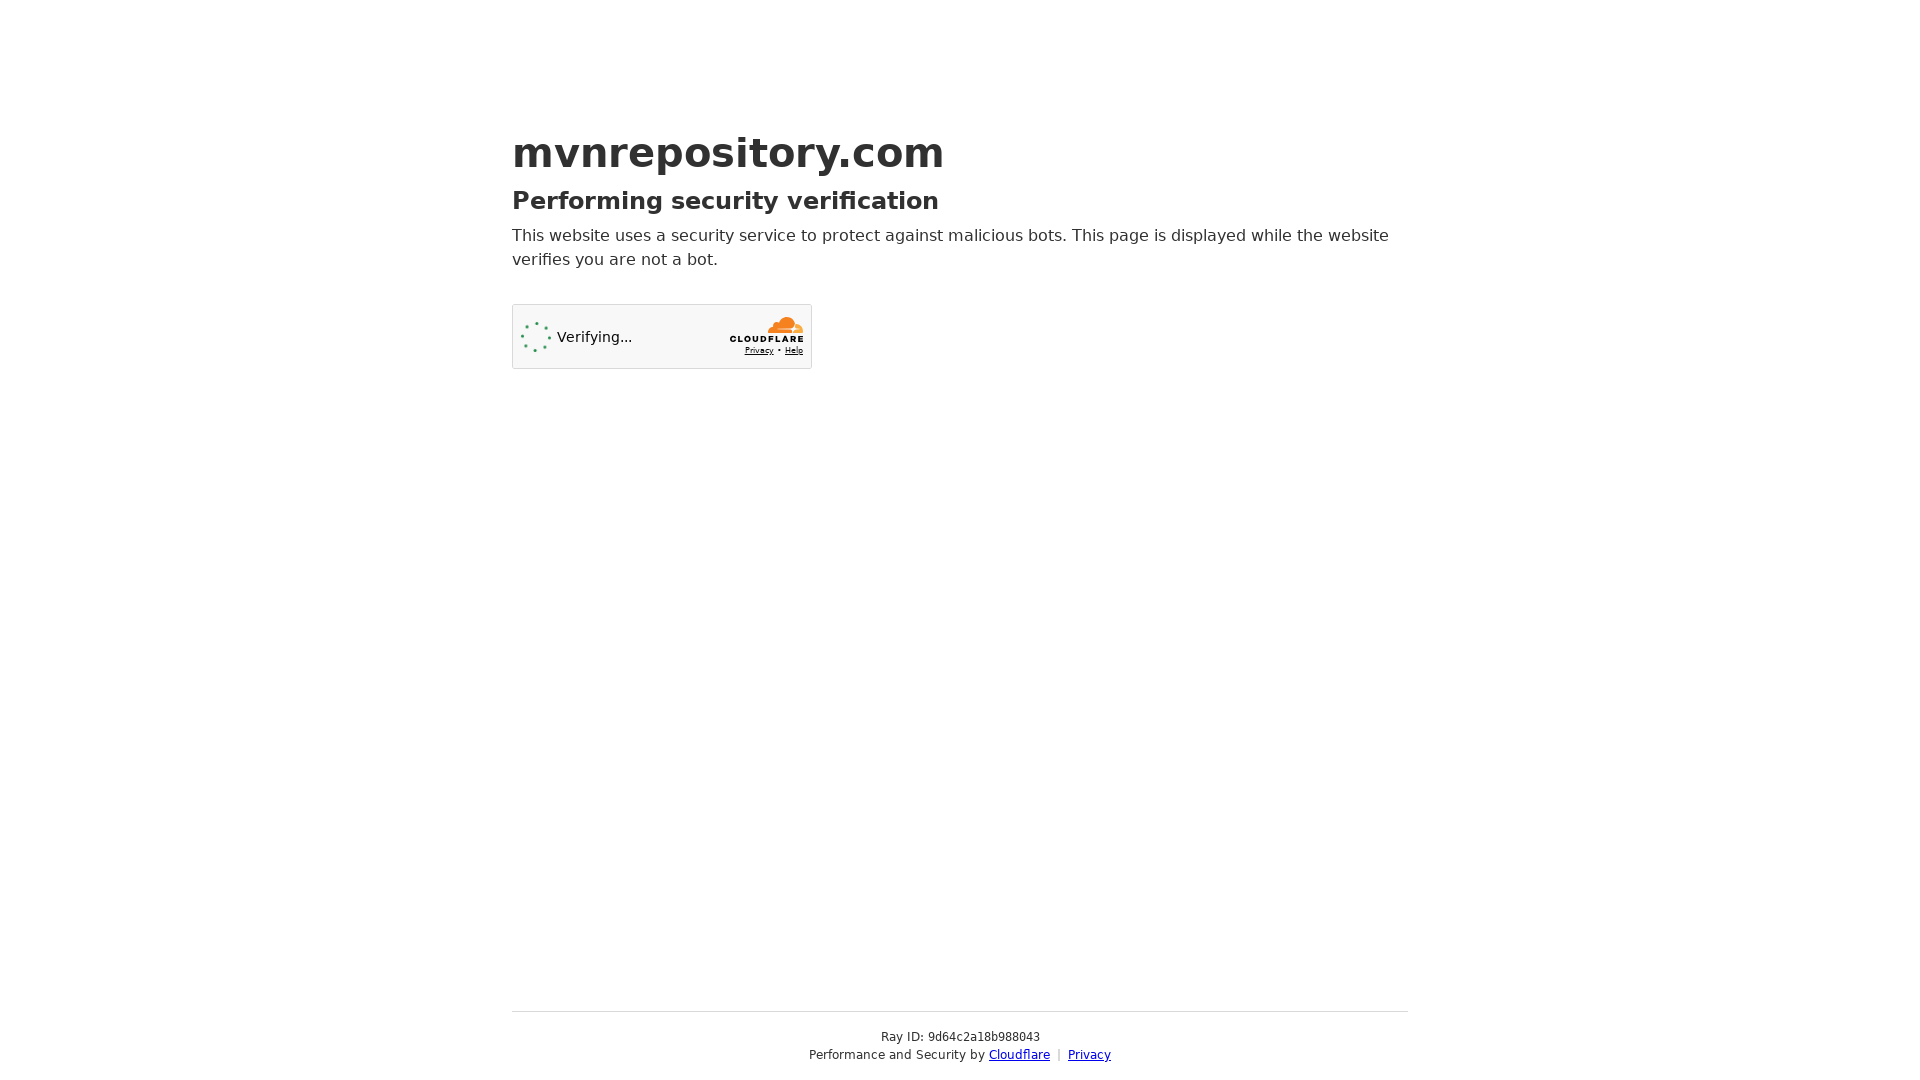

Page DOM content fully loaded
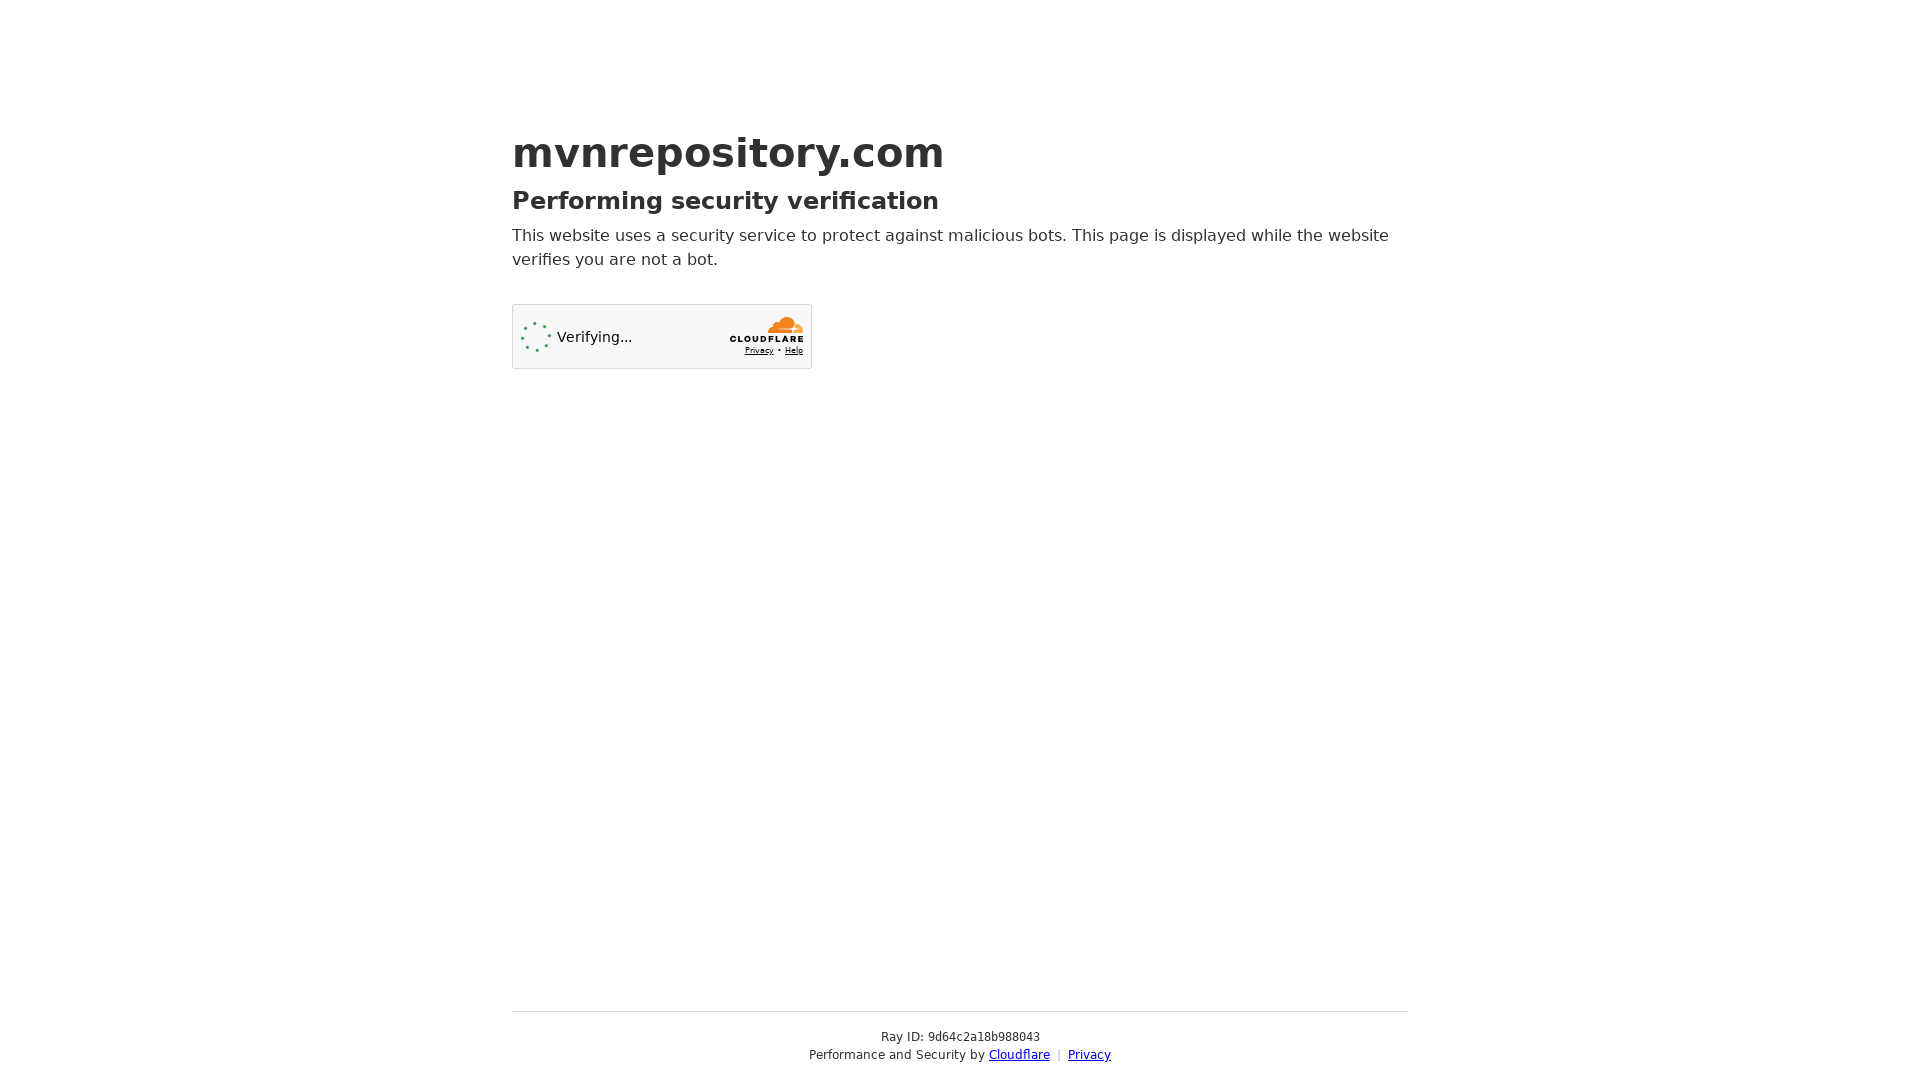

Body element confirmed present - Maven Repository site loaded successfully
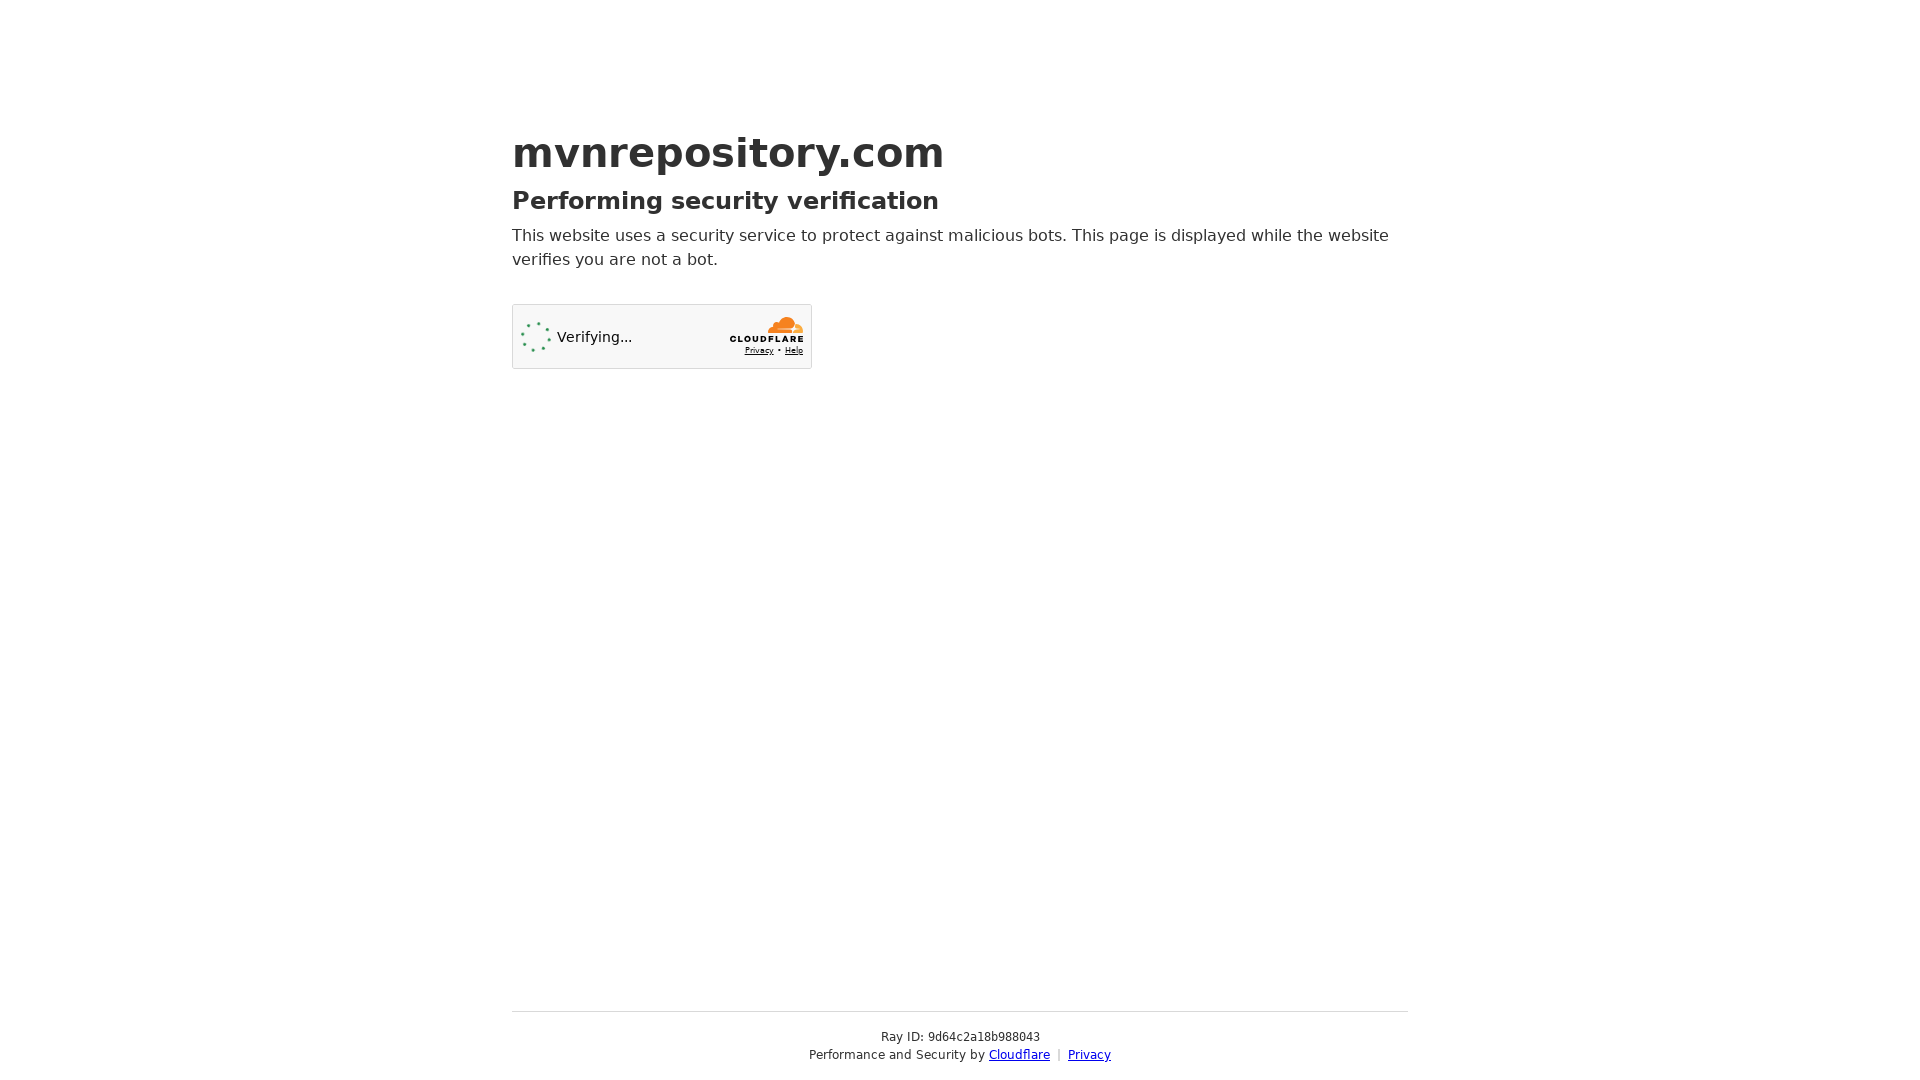

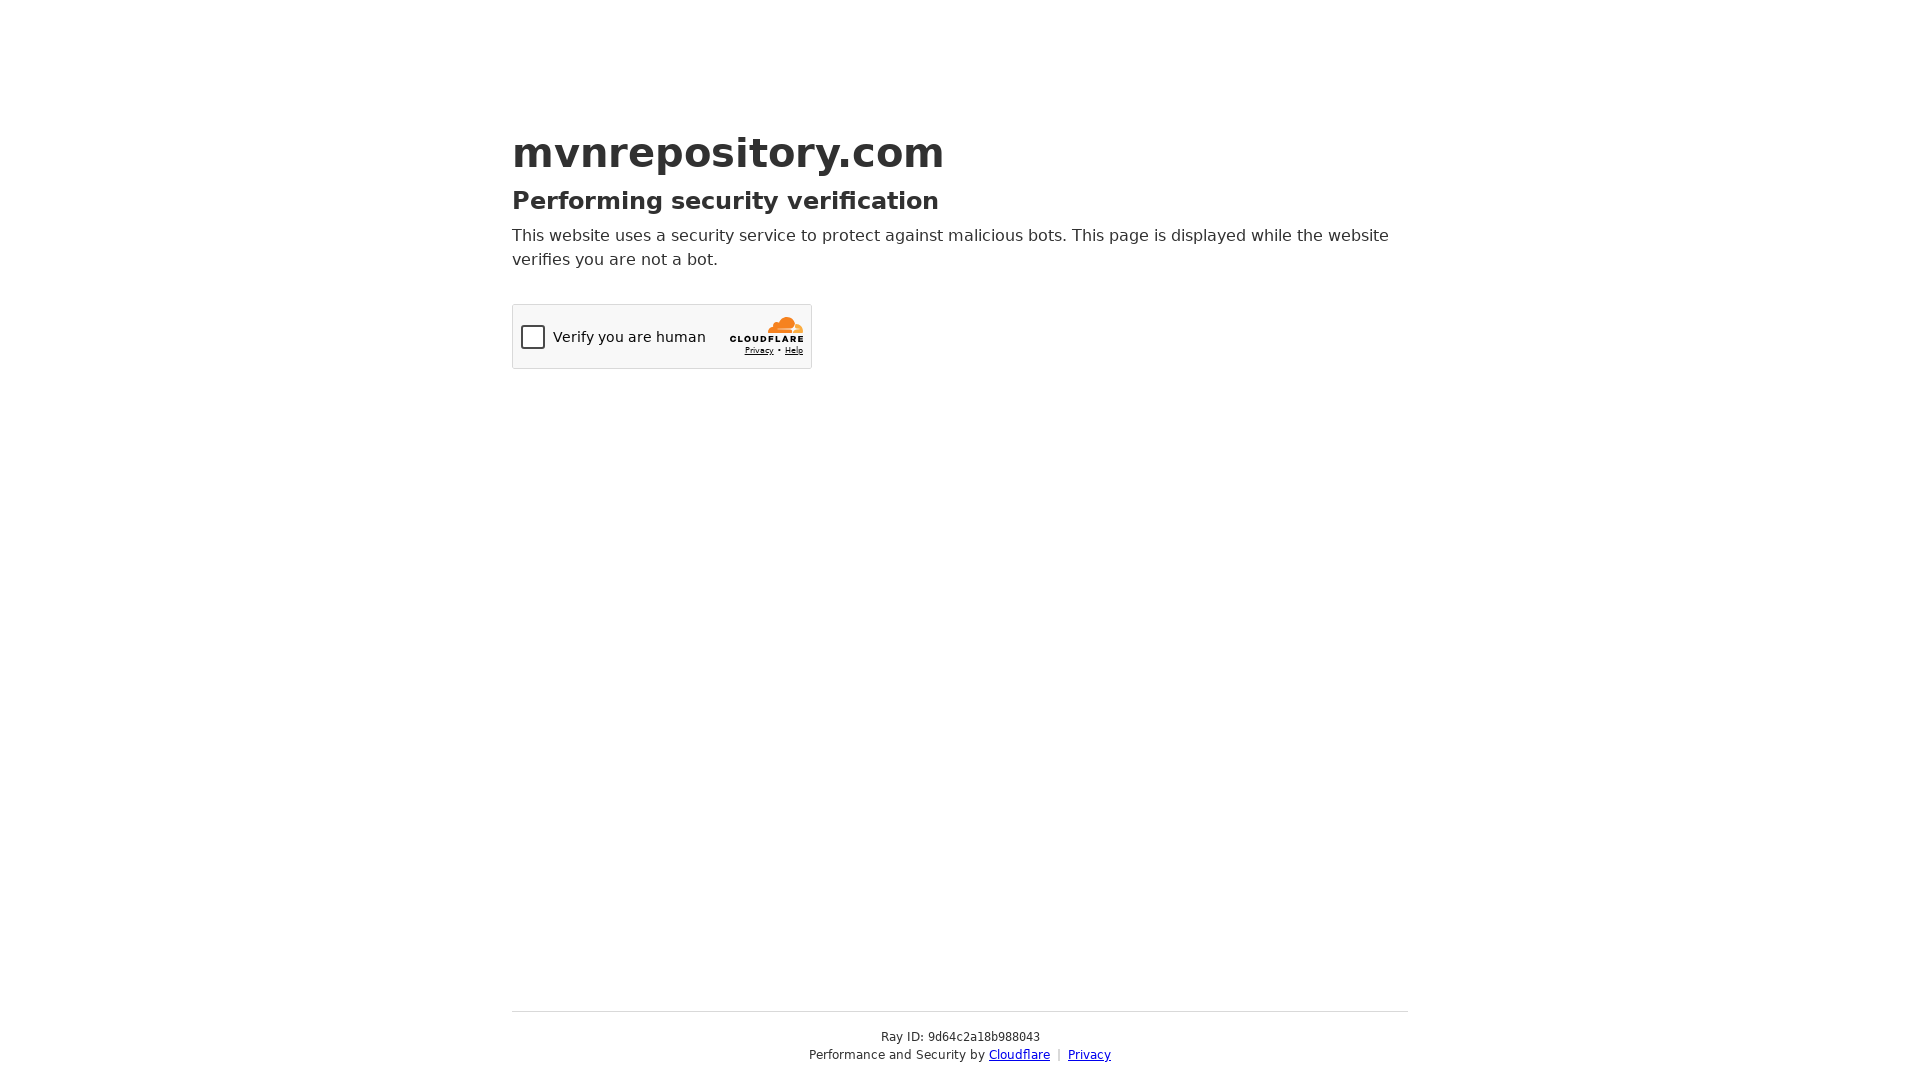